Tests checkbox functionality by verifying initial states of two checkboxes, then clicking each to toggle their selected state and verifying the changes

Starting URL: http://the-internet.herokuapp.com/checkboxes

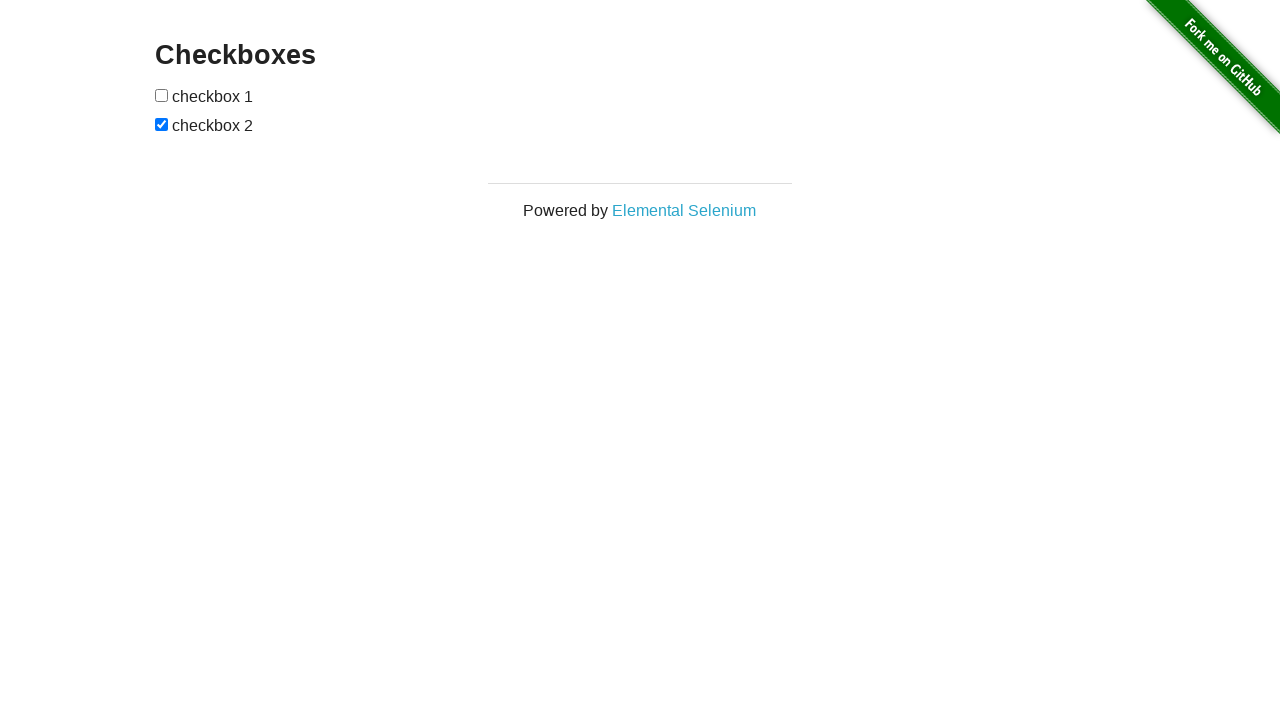

Located the first checkbox element
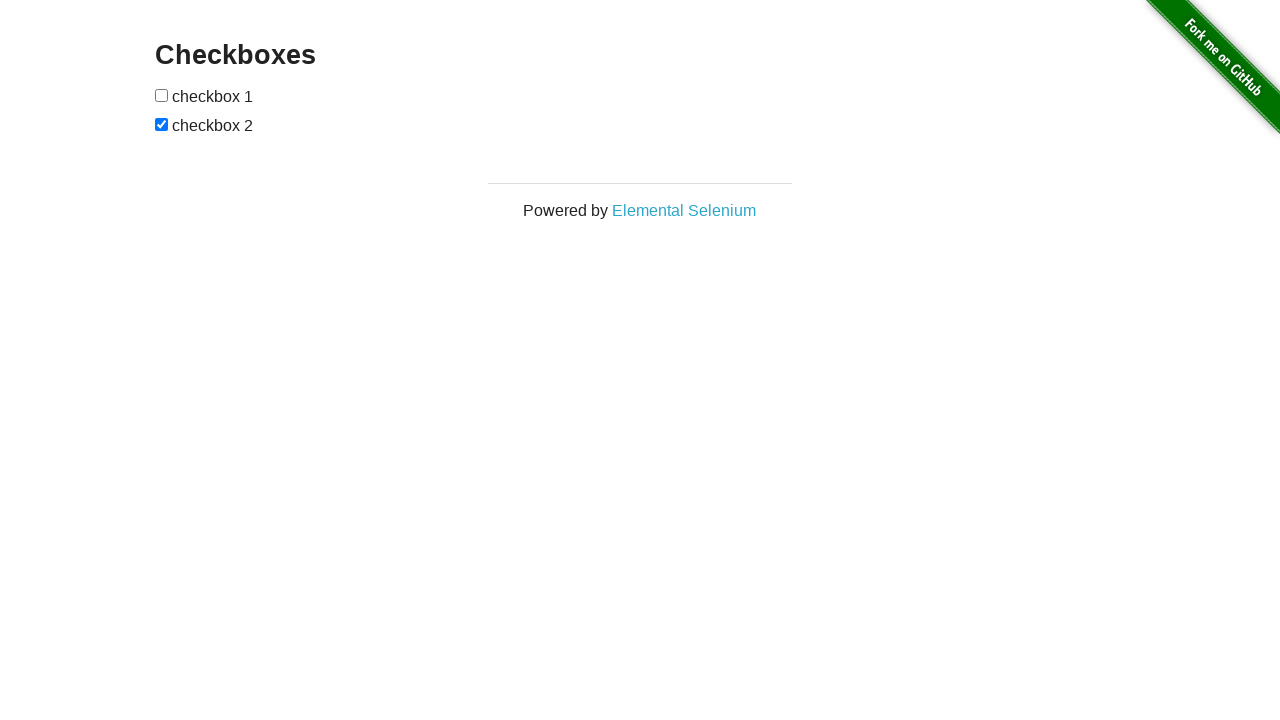

Verified first checkbox is not selected initially
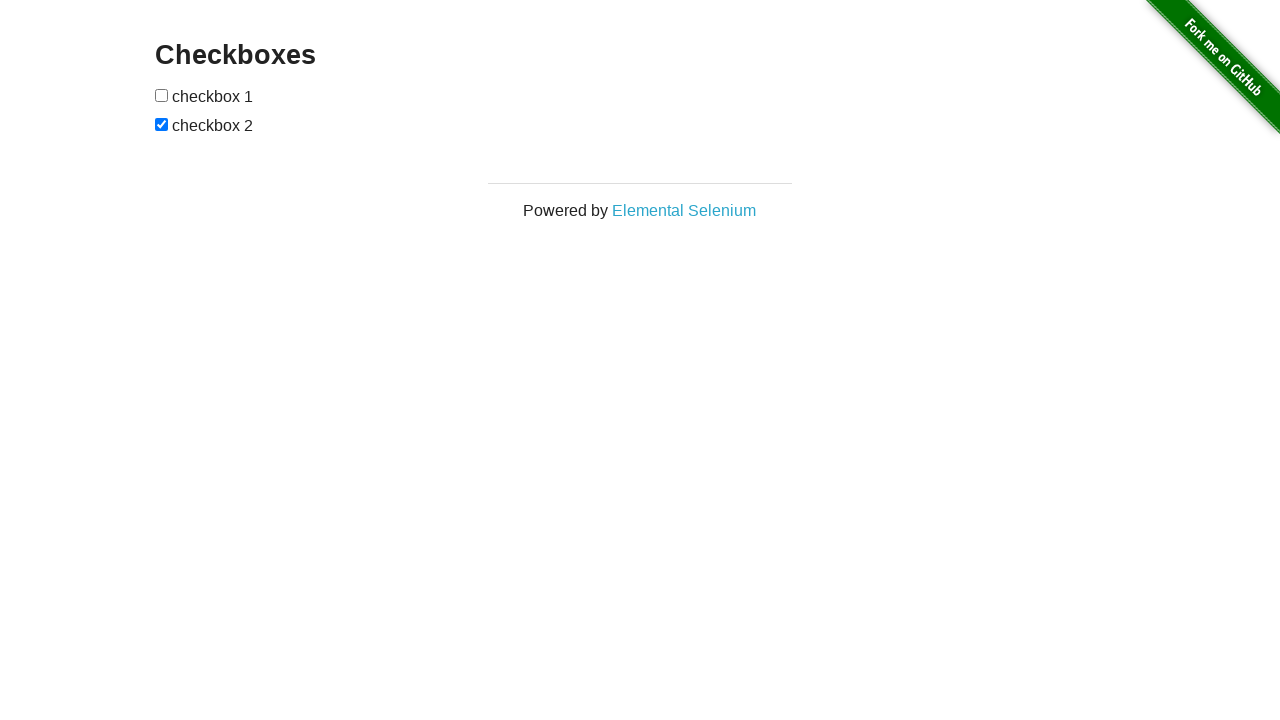

Located the second checkbox element
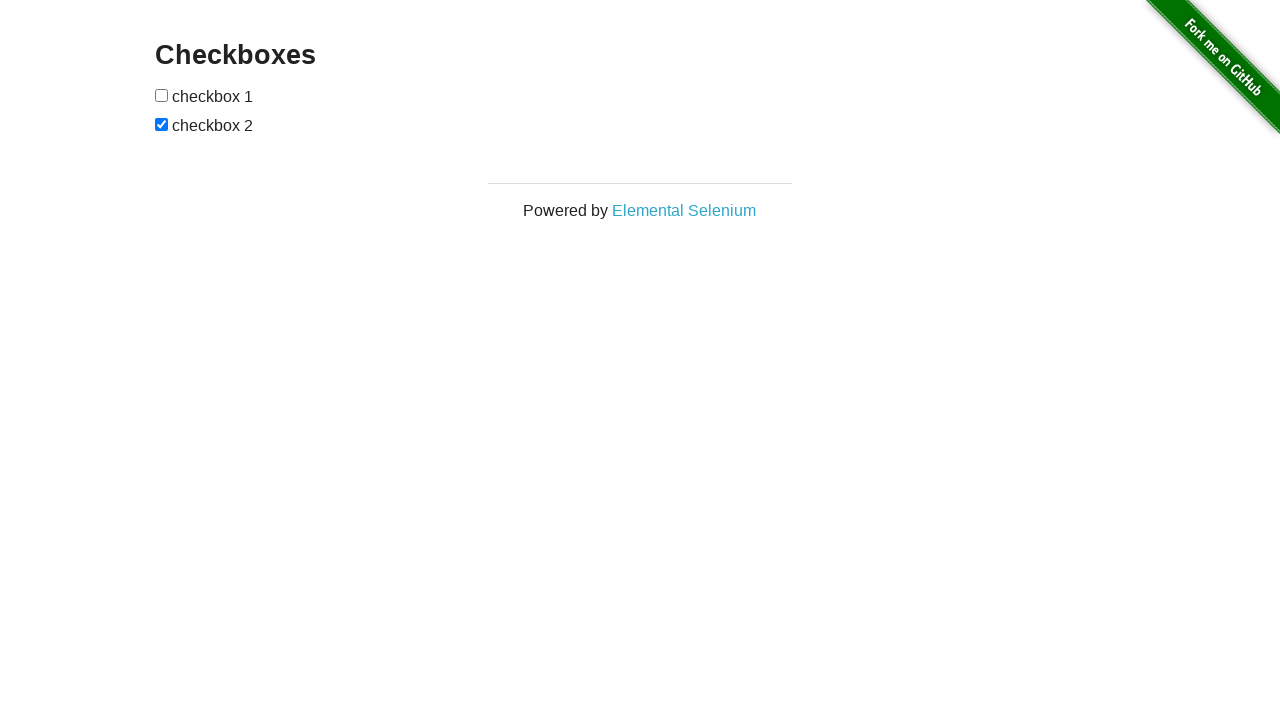

Verified second checkbox is selected initially
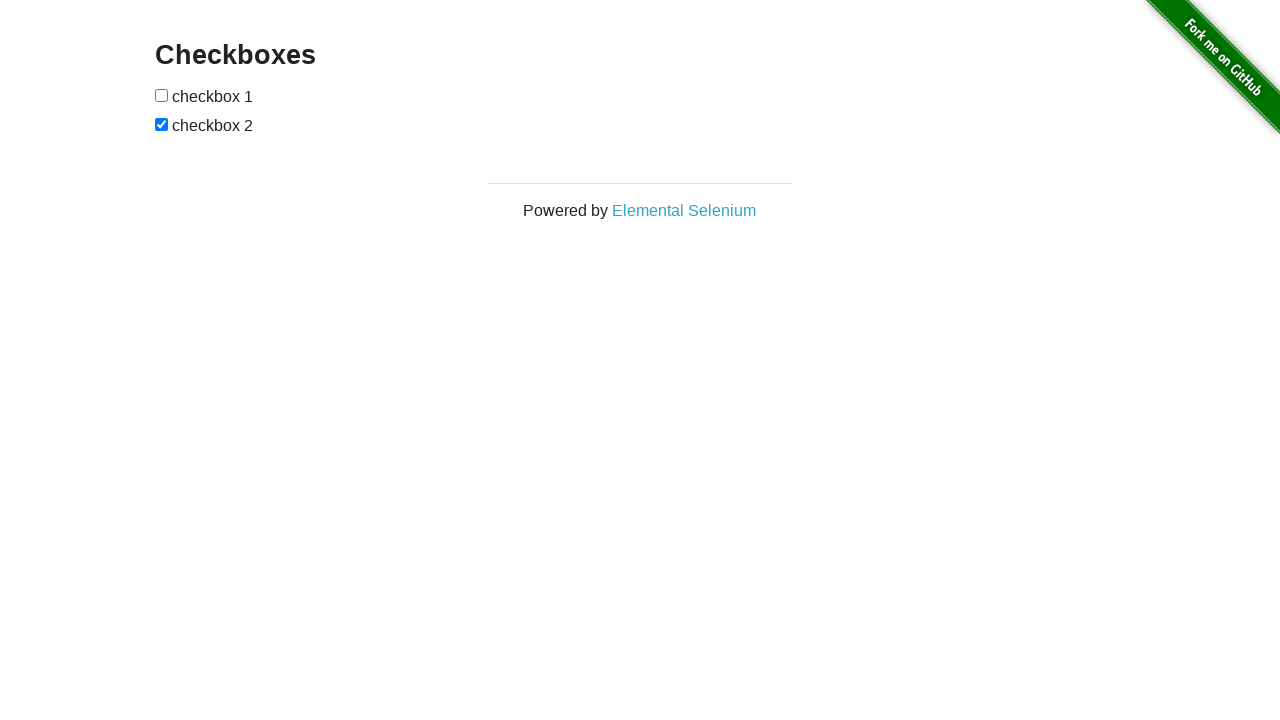

Clicked first checkbox to select it at (162, 95) on xpath=//input[@type='checkbox'] >> nth=0
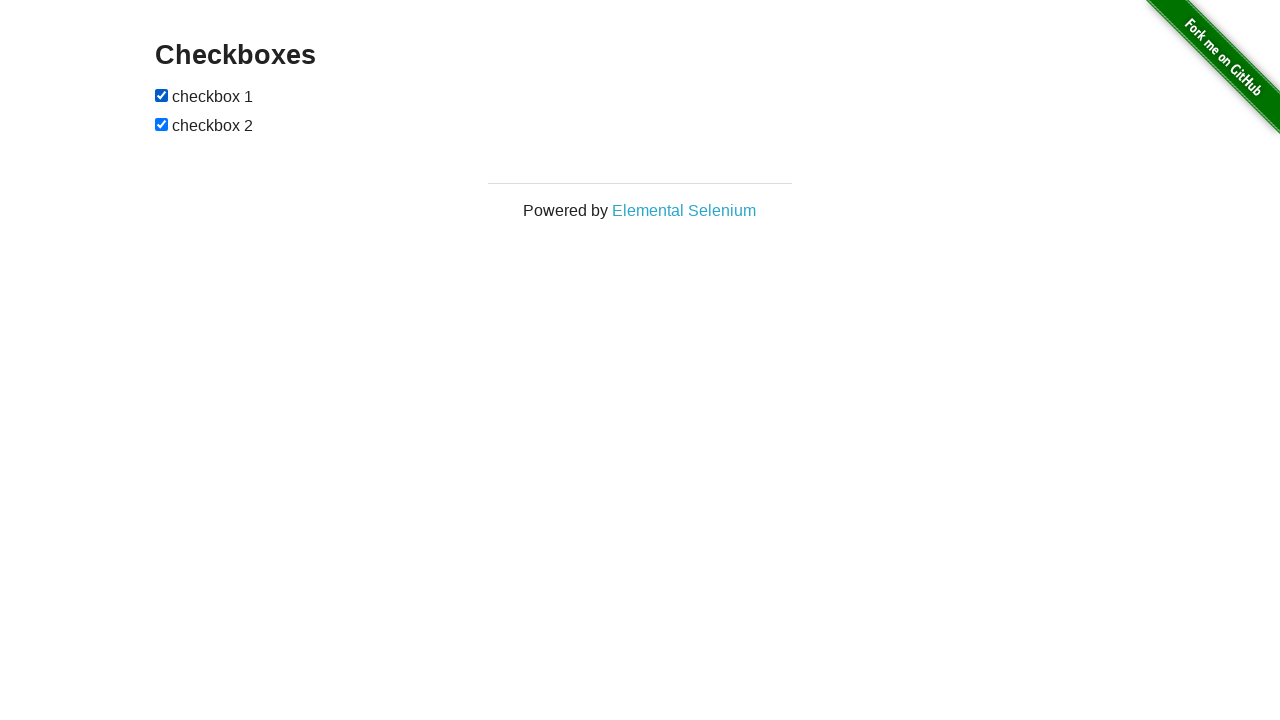

Verified first checkbox is now selected after clicking
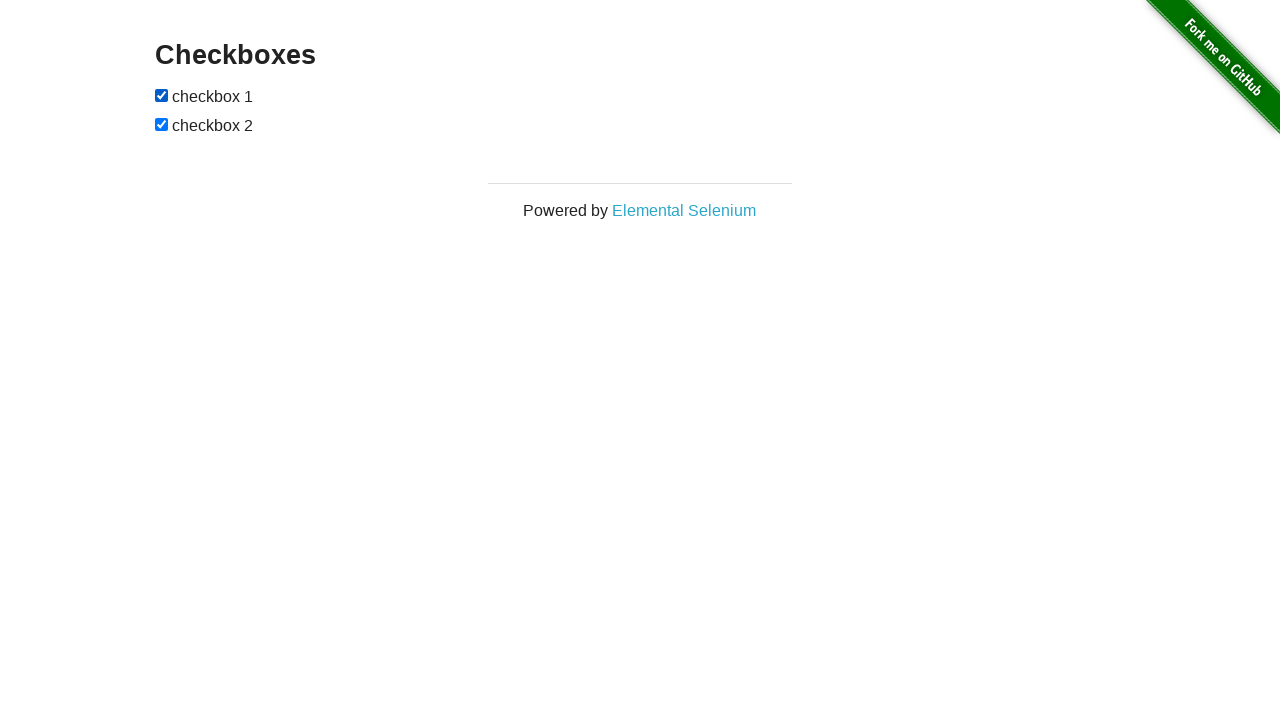

Clicked second checkbox to deselect it at (162, 124) on (//input[@type='checkbox'])[2]
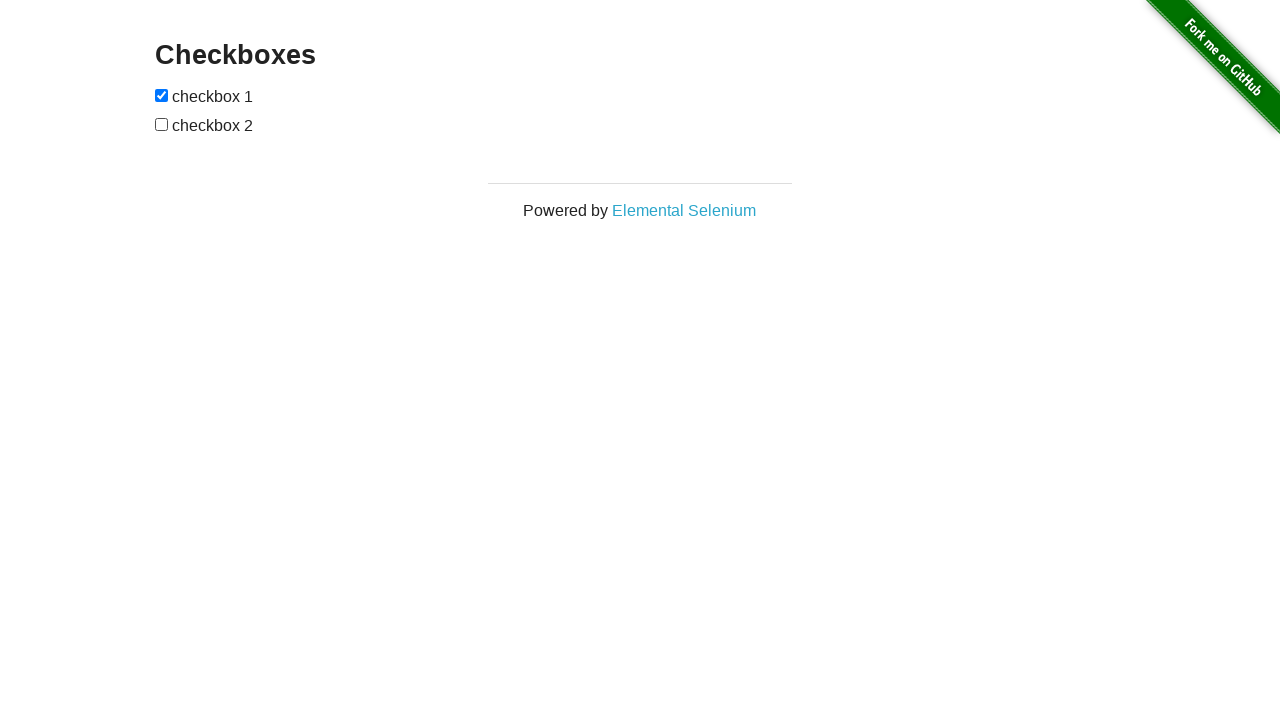

Verified second checkbox is now deselected after clicking
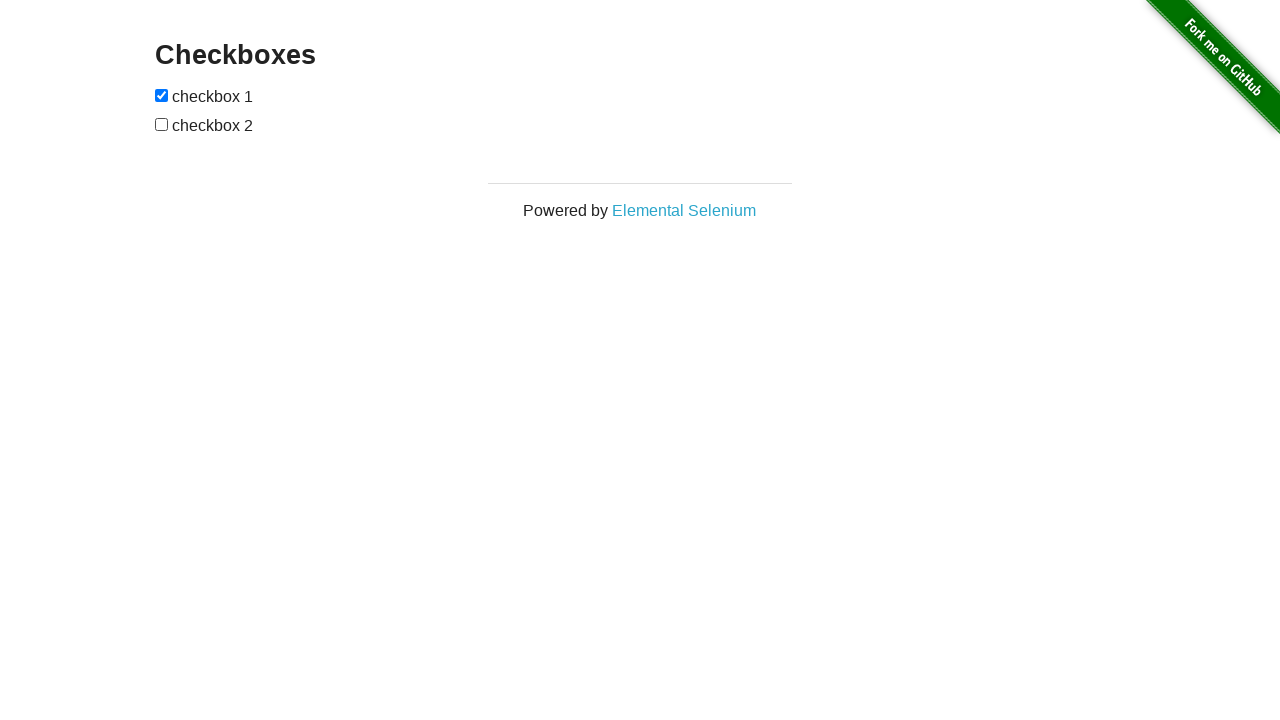

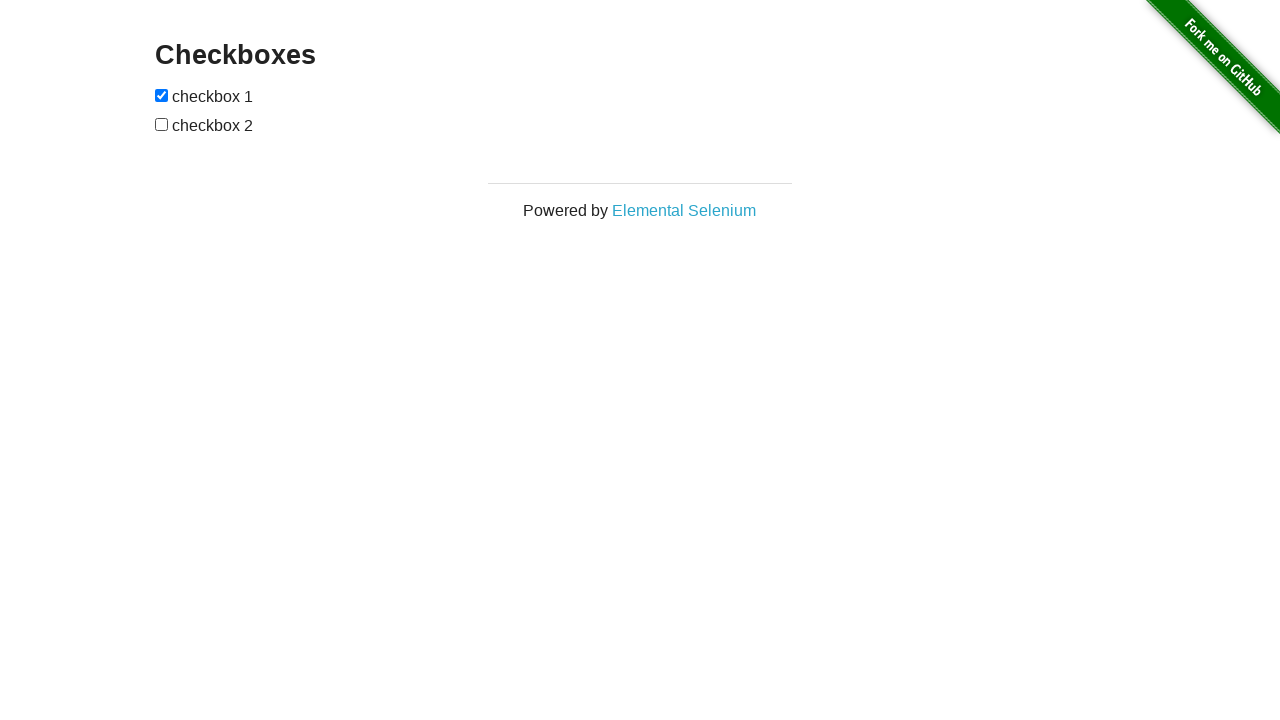